Tests dynamic content loading by clicking a button and waiting for hidden content to appear

Starting URL: https://the-internet.herokuapp.com/dynamic_loading/1

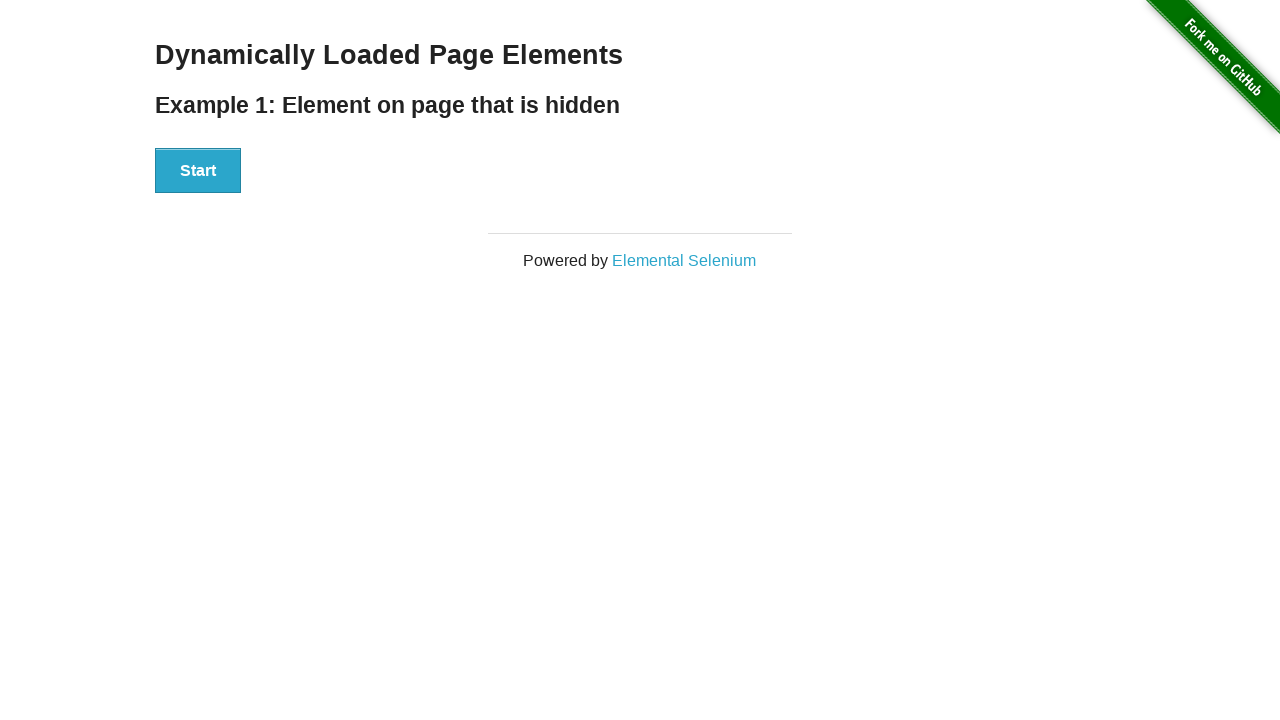

Clicked start button to trigger dynamic content loading at (198, 171) on [id='start'] button
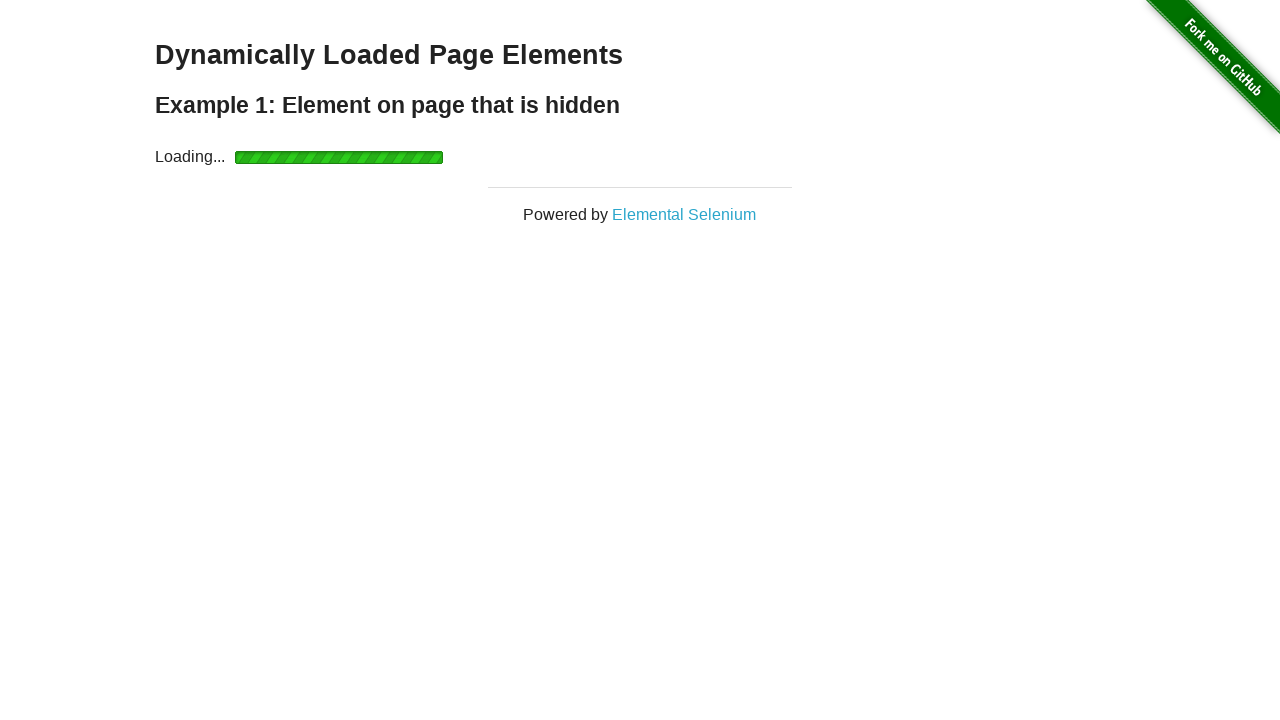

Waited for dynamic content to appear and become visible
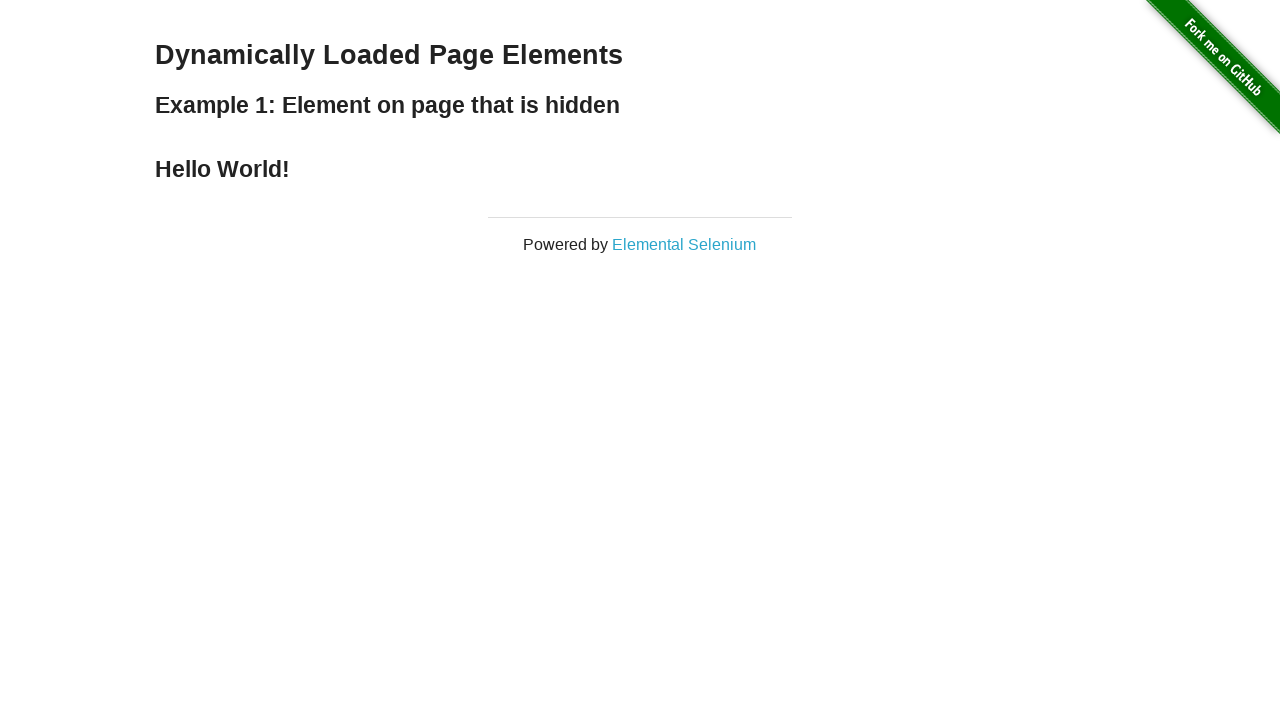

Retrieved finished text content: 'Hello World!'
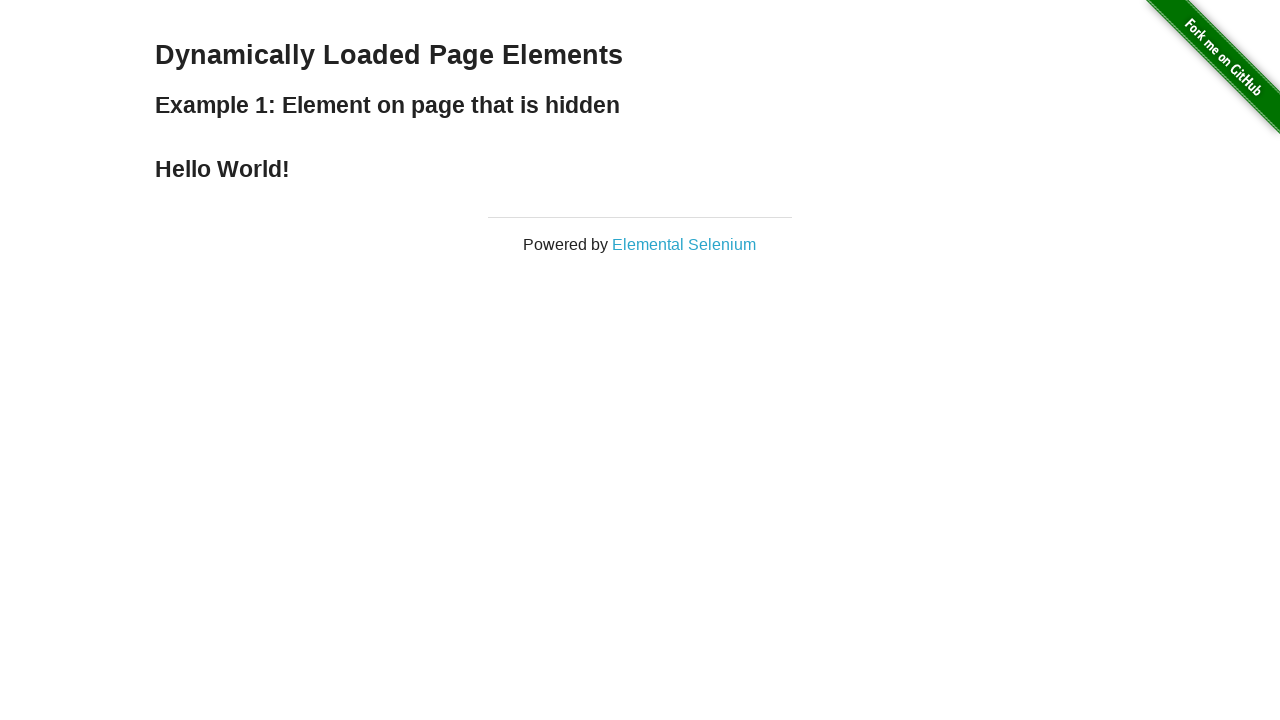

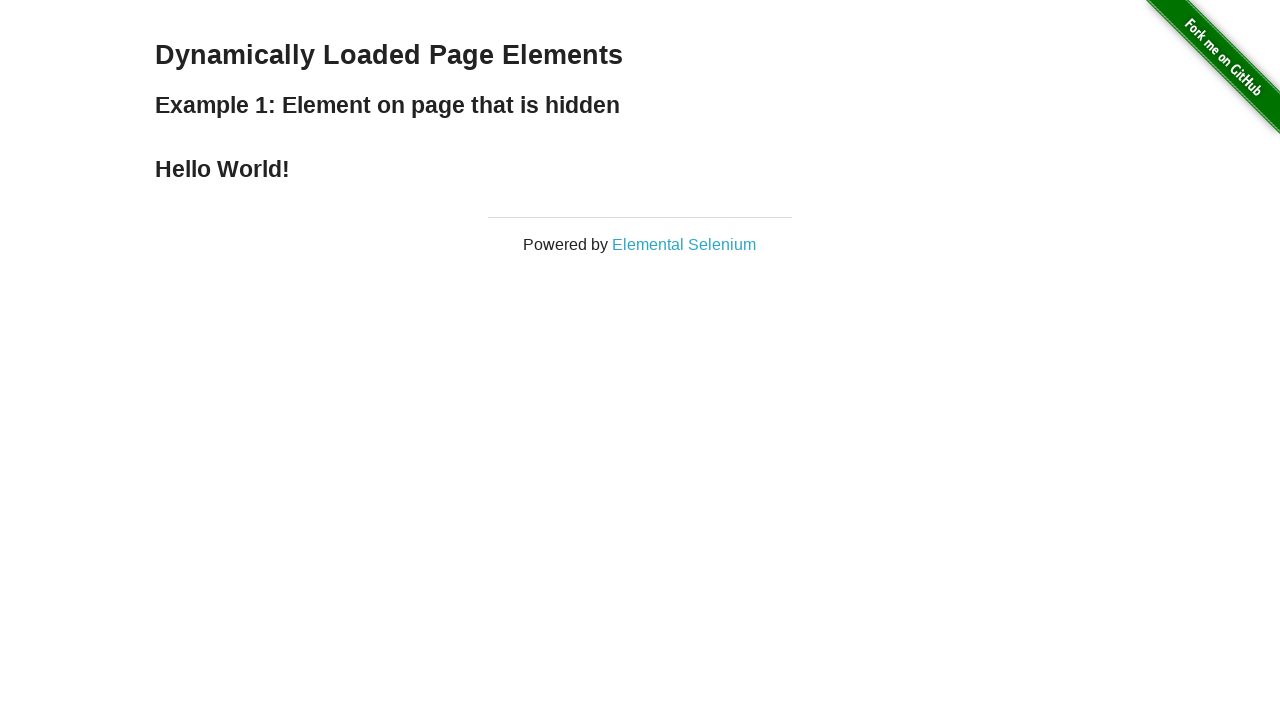